Tests checkbox interaction by selecting specific checkboxes (2nd, 4th, and 7th) on a test automation practice page

Starting URL: https://testautomationpractice.blogspot.com/

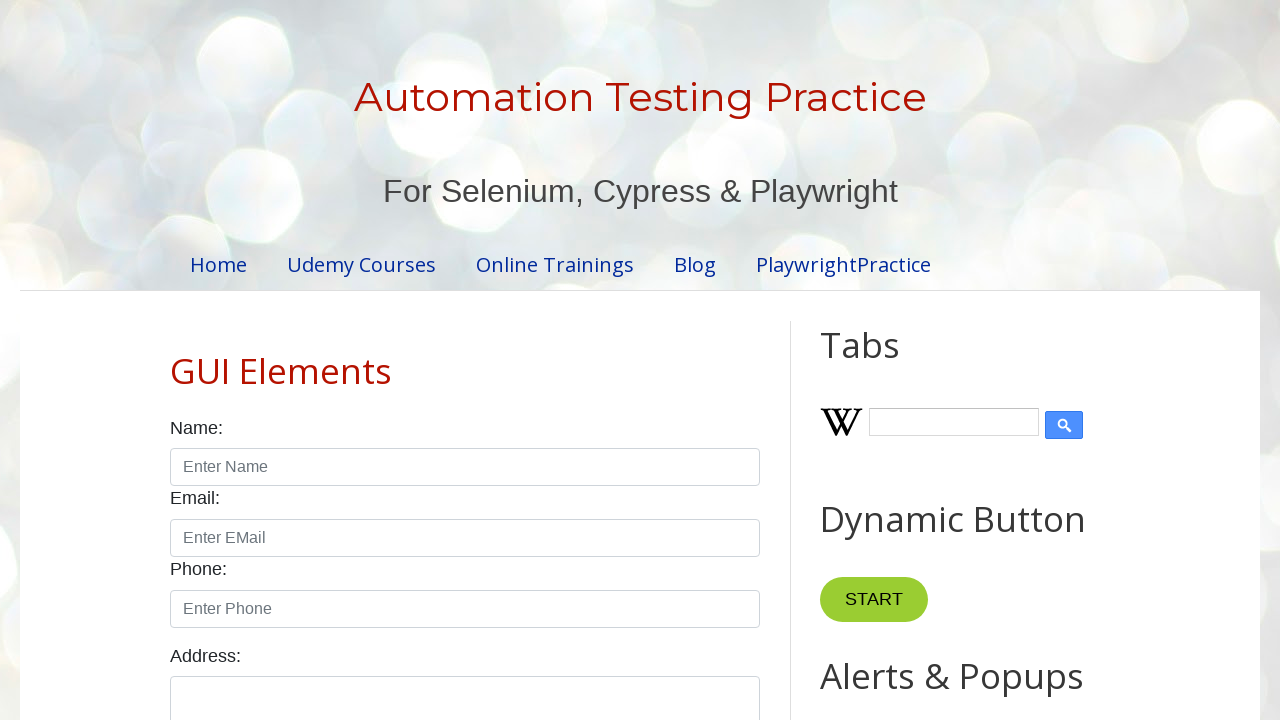

Navigated to test automation practice page
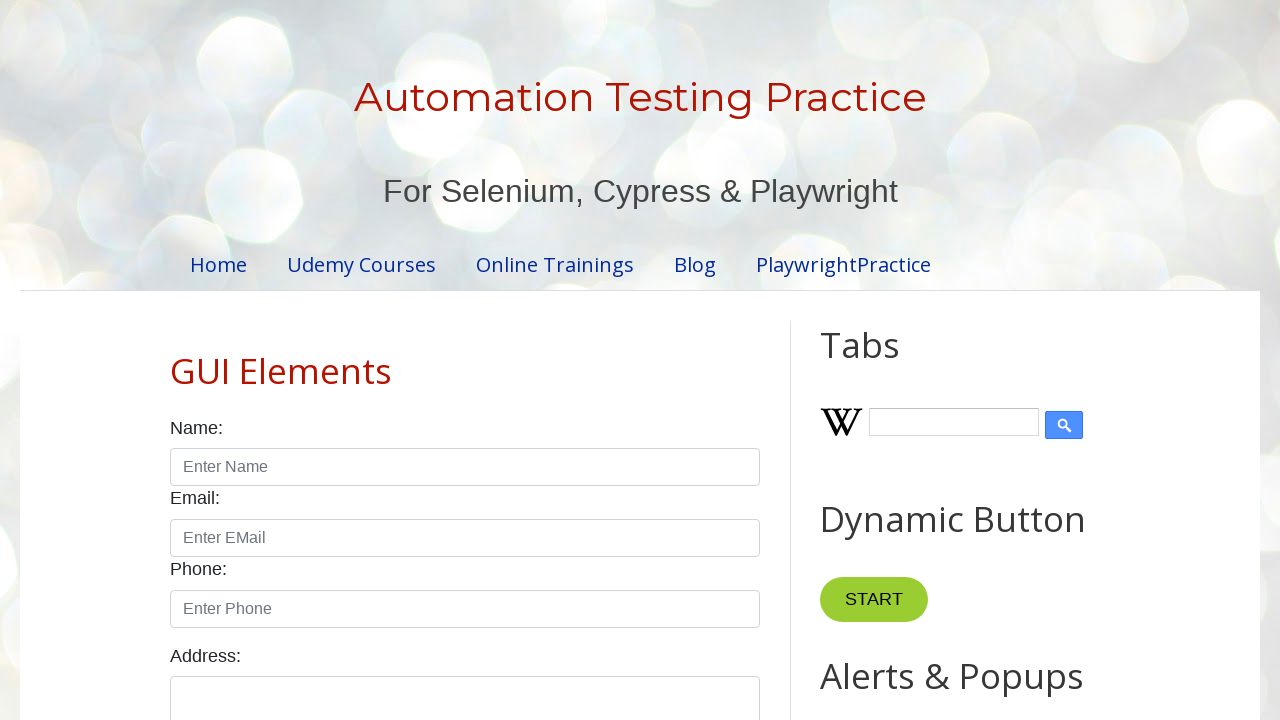

Located all checkbox elements on the page
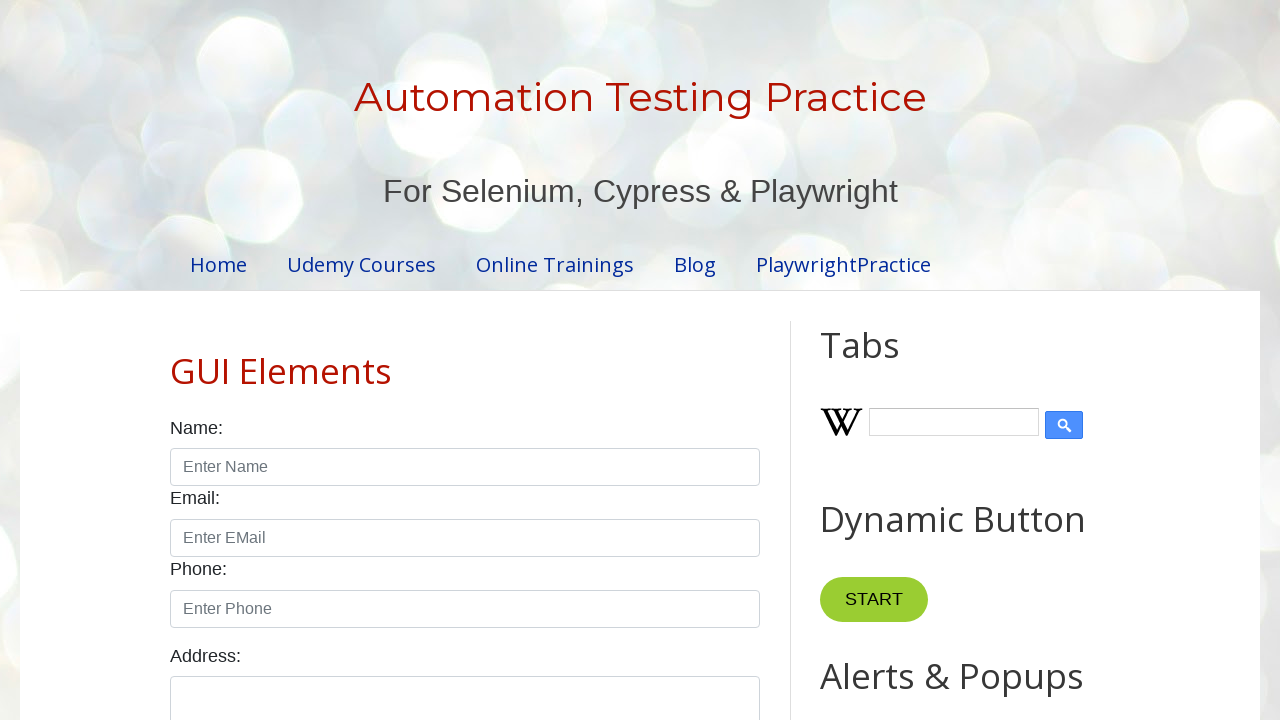

Clicked 2nd checkbox at (272, 360) on input.form-check-input[type='checkbox'] >> nth=1
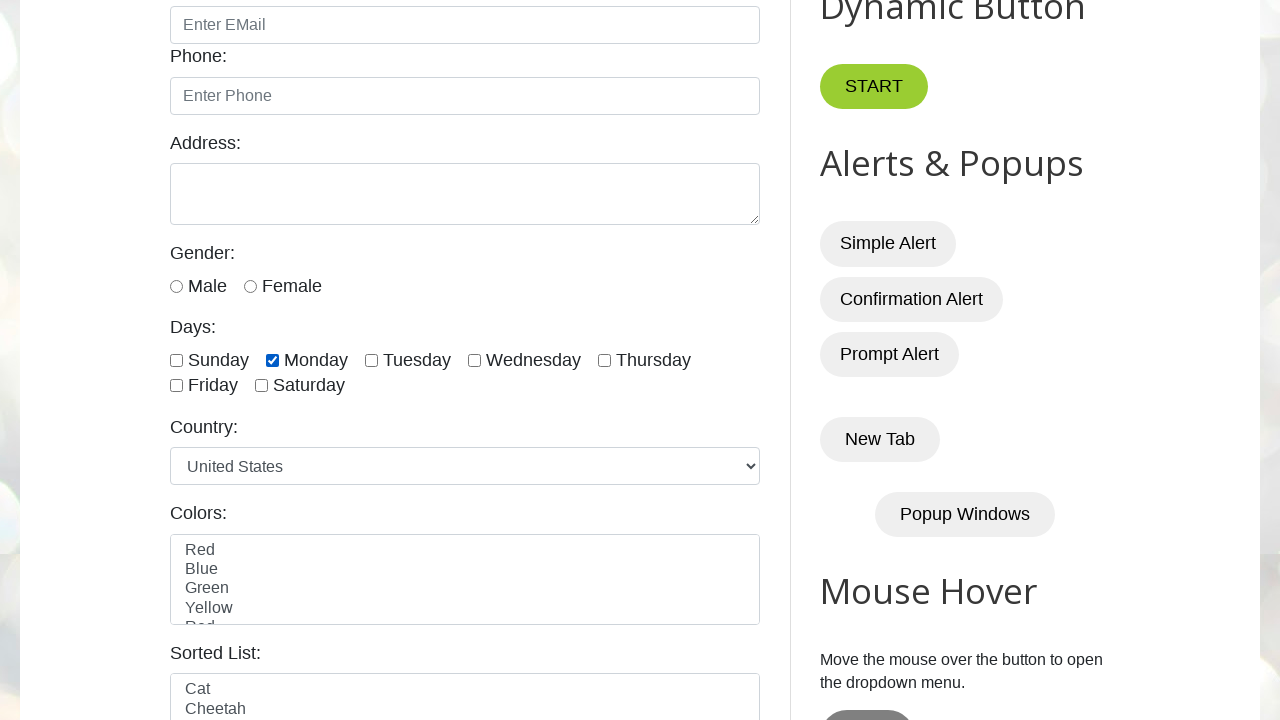

Clicked 4th checkbox at (474, 360) on input.form-check-input[type='checkbox'] >> nth=3
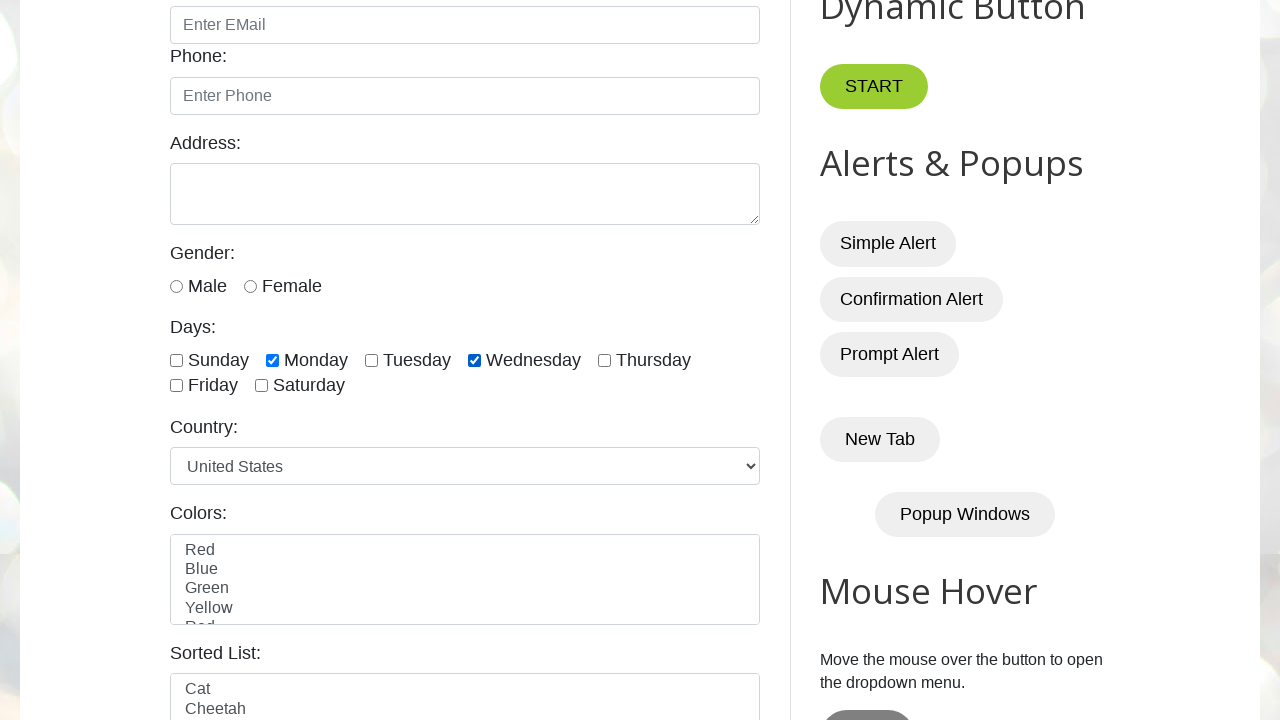

Clicked 7th checkbox at (262, 386) on input.form-check-input[type='checkbox'] >> nth=6
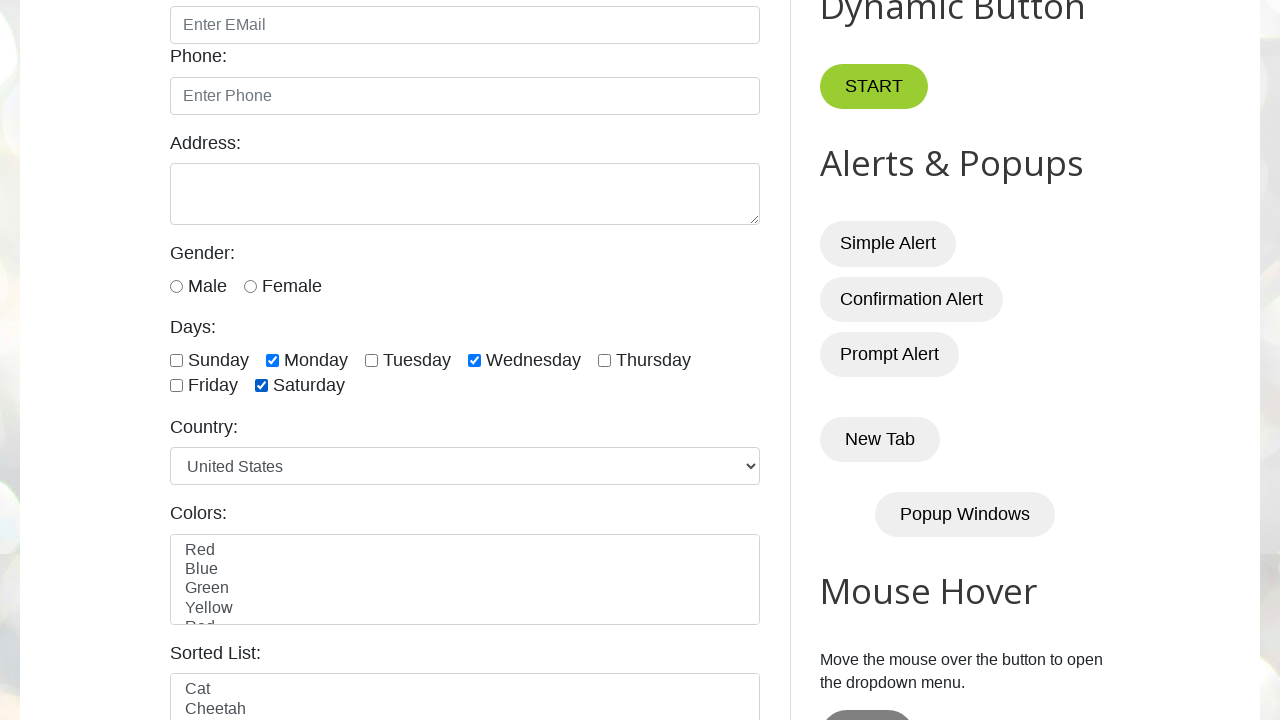

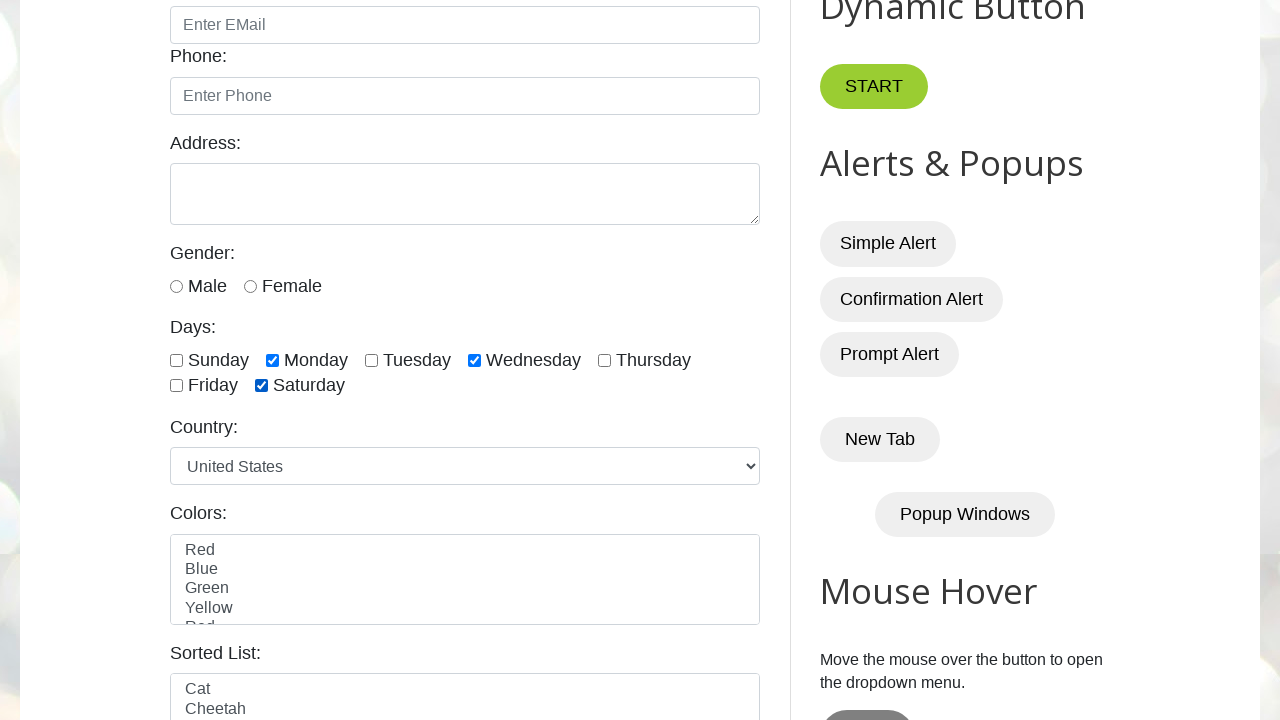